Tests custom radio button selection using JavaScript click on Angular Material demo

Starting URL: https://material.angular.io/components/radio/examples

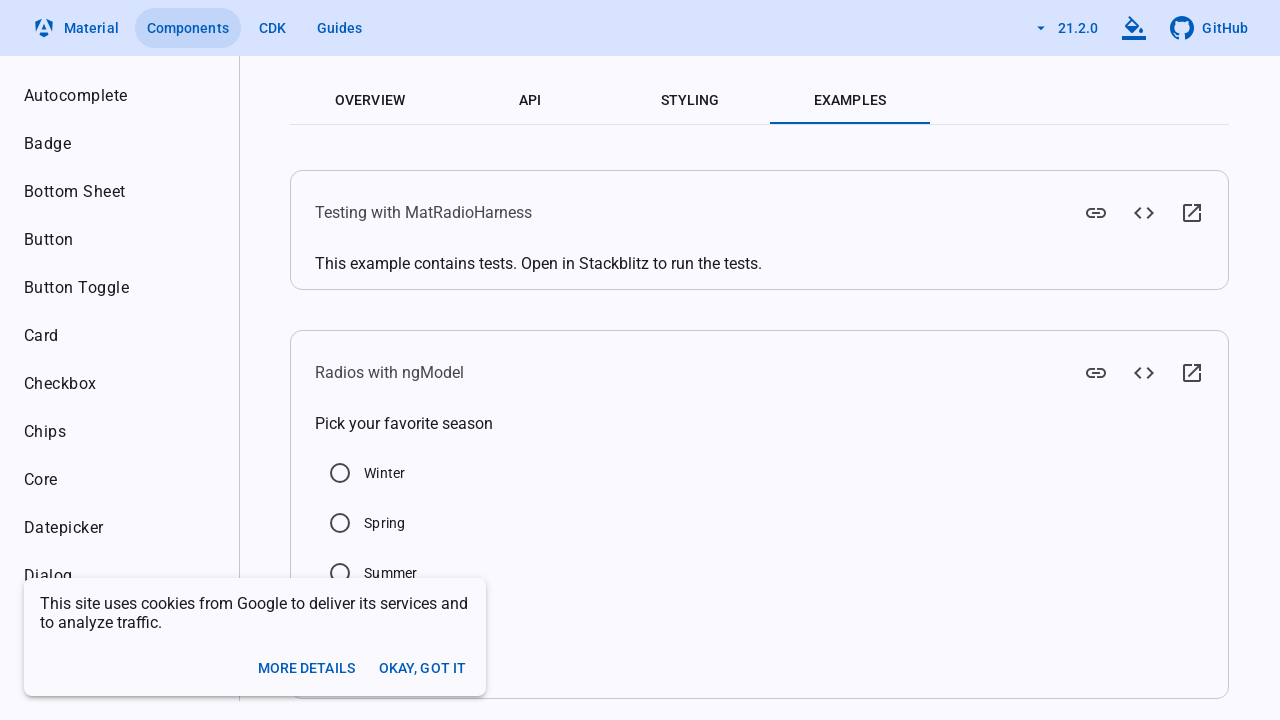

Clicked Winter radio button using JavaScript executor on Angular Material radio demo
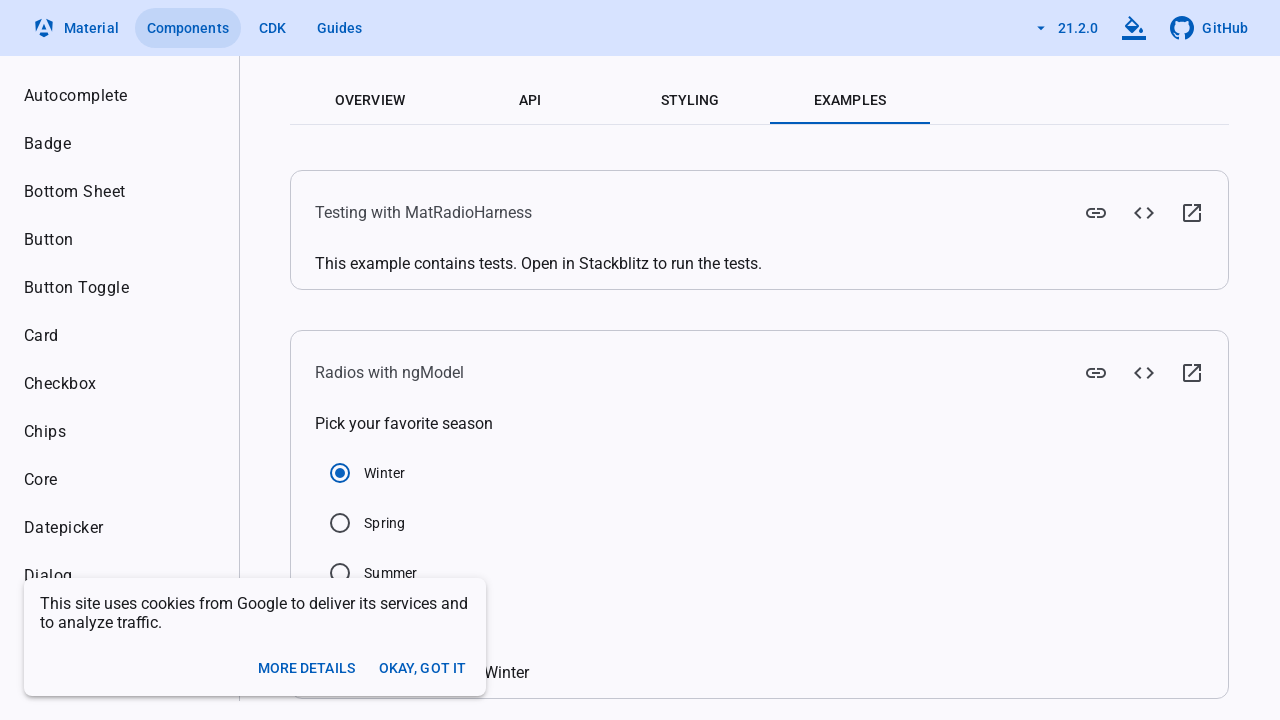

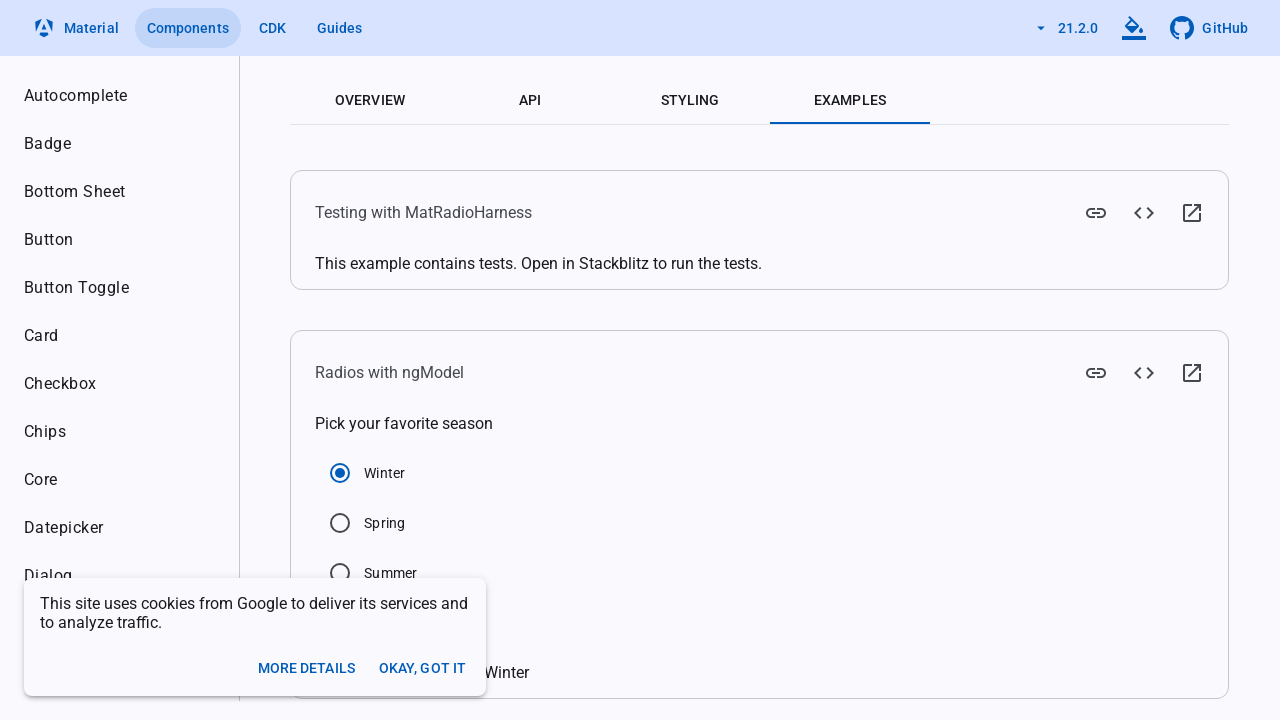